Navigates to LeetCode homepage and verifies the page loaded correctly by checking the URL contains 'leetcode'

Starting URL: https://leetcode.com/

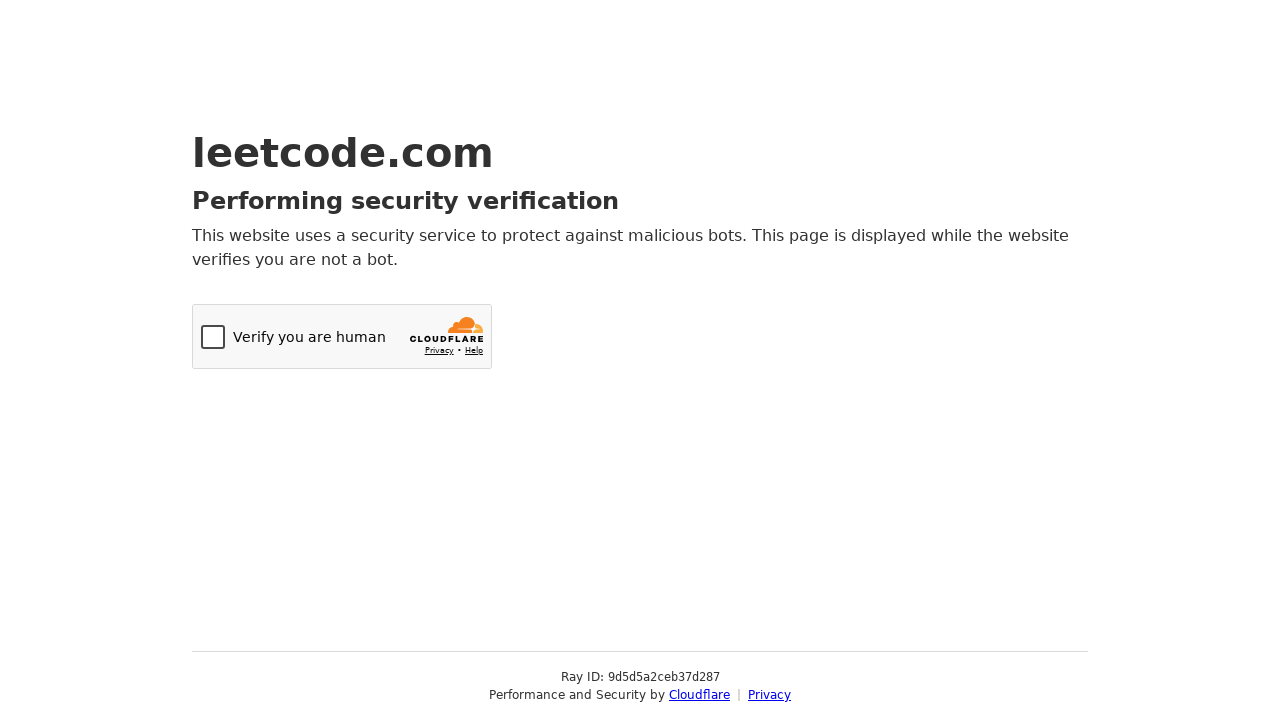

Navigated to LeetCode homepage
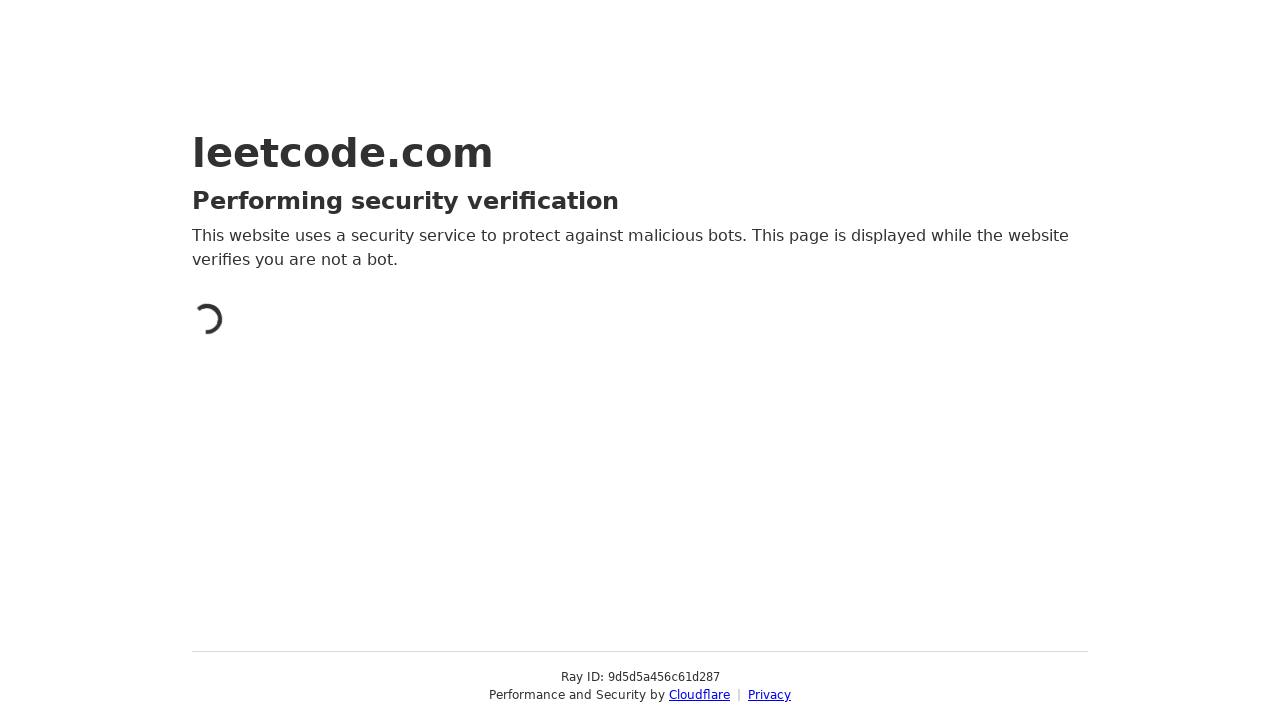

Page loaded and DOM content ready
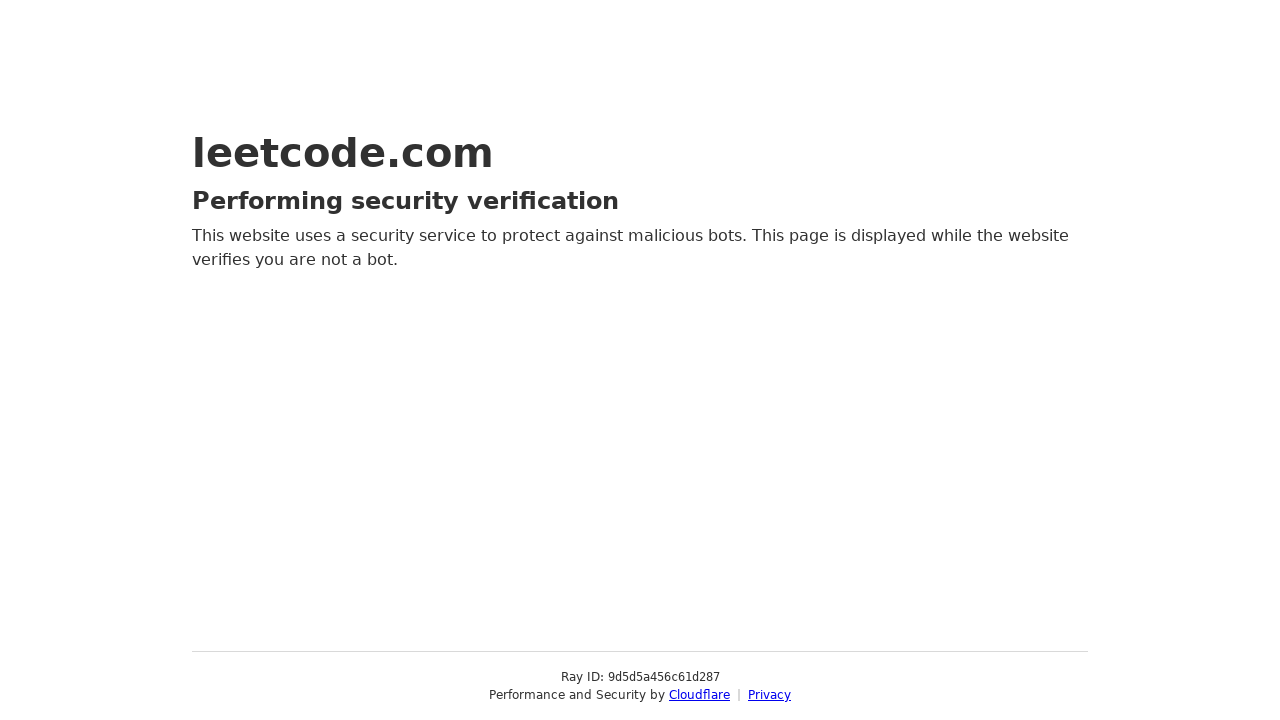

Verified URL contains 'leetcode'
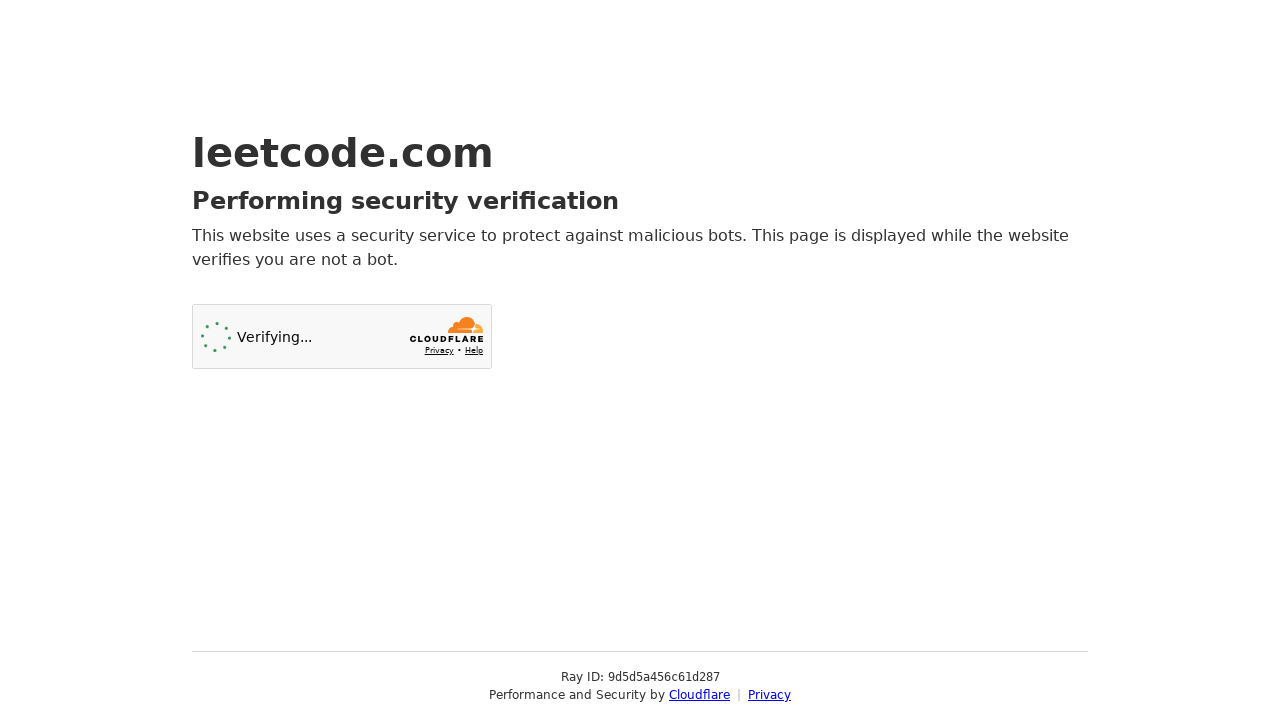

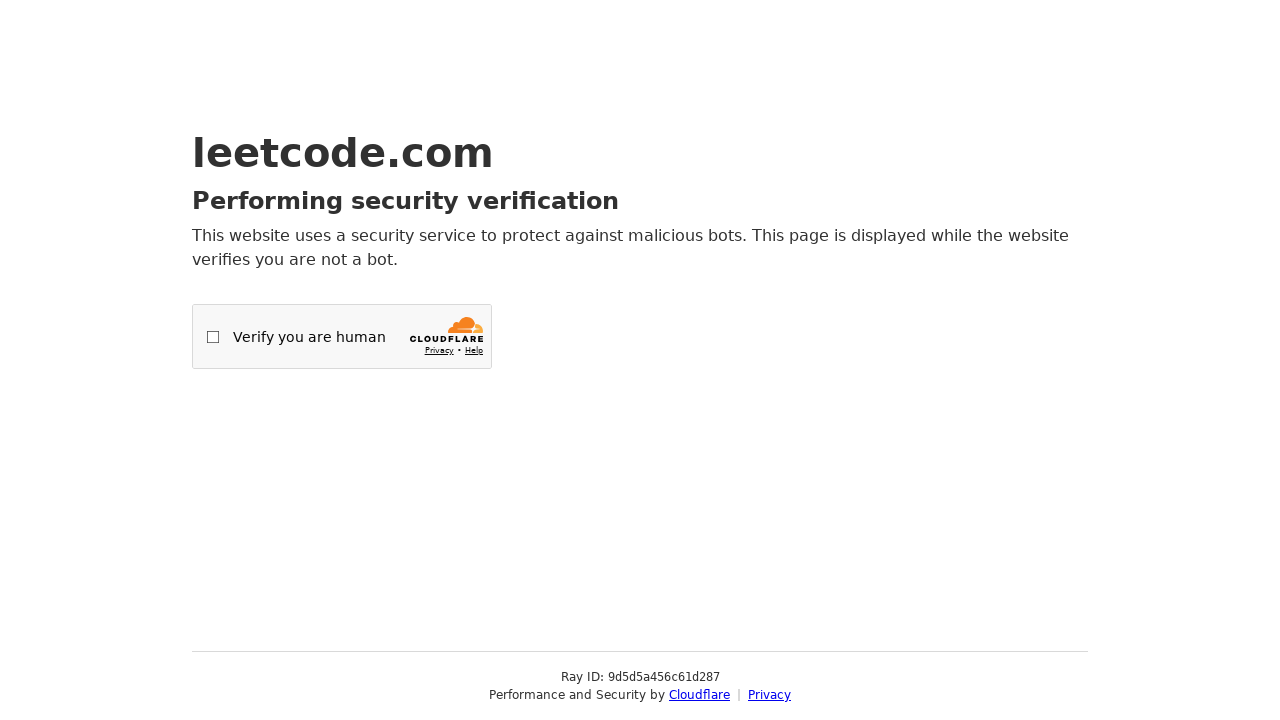